Tests various checkbox interactions including basic checkboxes, tri-state checkboxes, toggle switches, and multi-select dropdown with search functionality

Starting URL: https://www.leafground.com/checkbox.xhtml

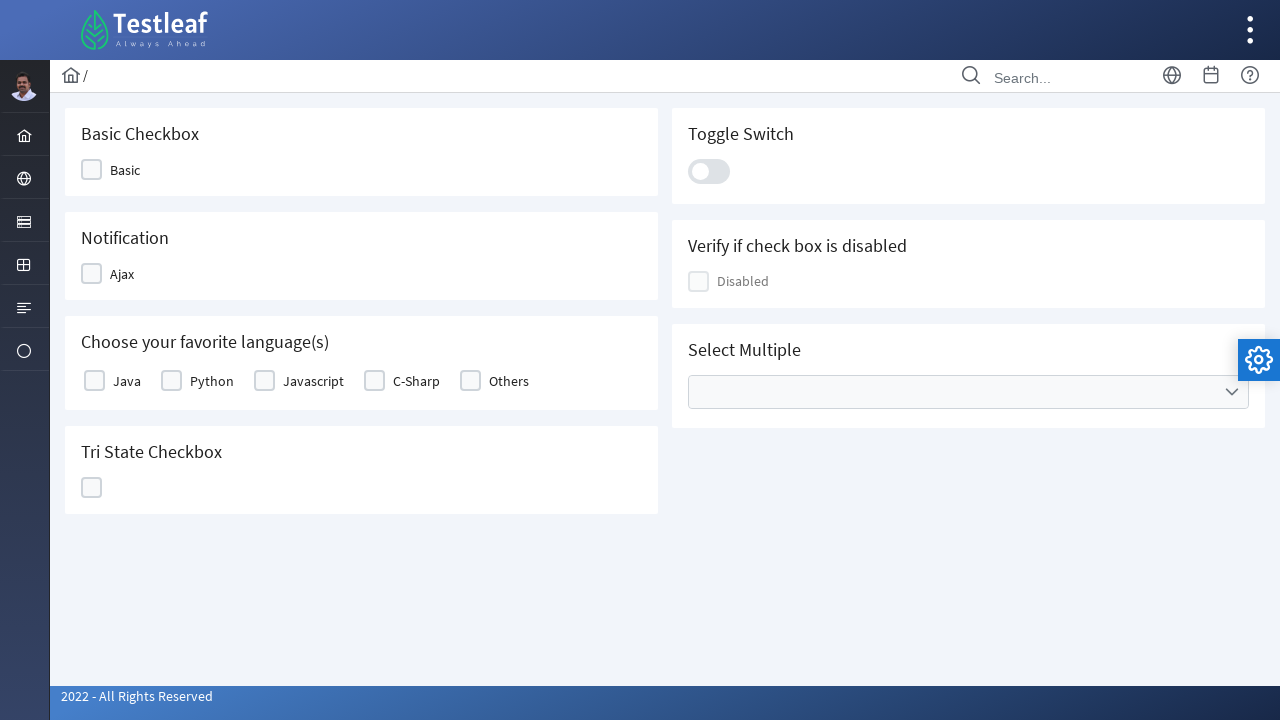

Clicked basic checkbox at (92, 170) on xpath=//input[@id='j_idt87:j_idt89_input']/following::div[1]
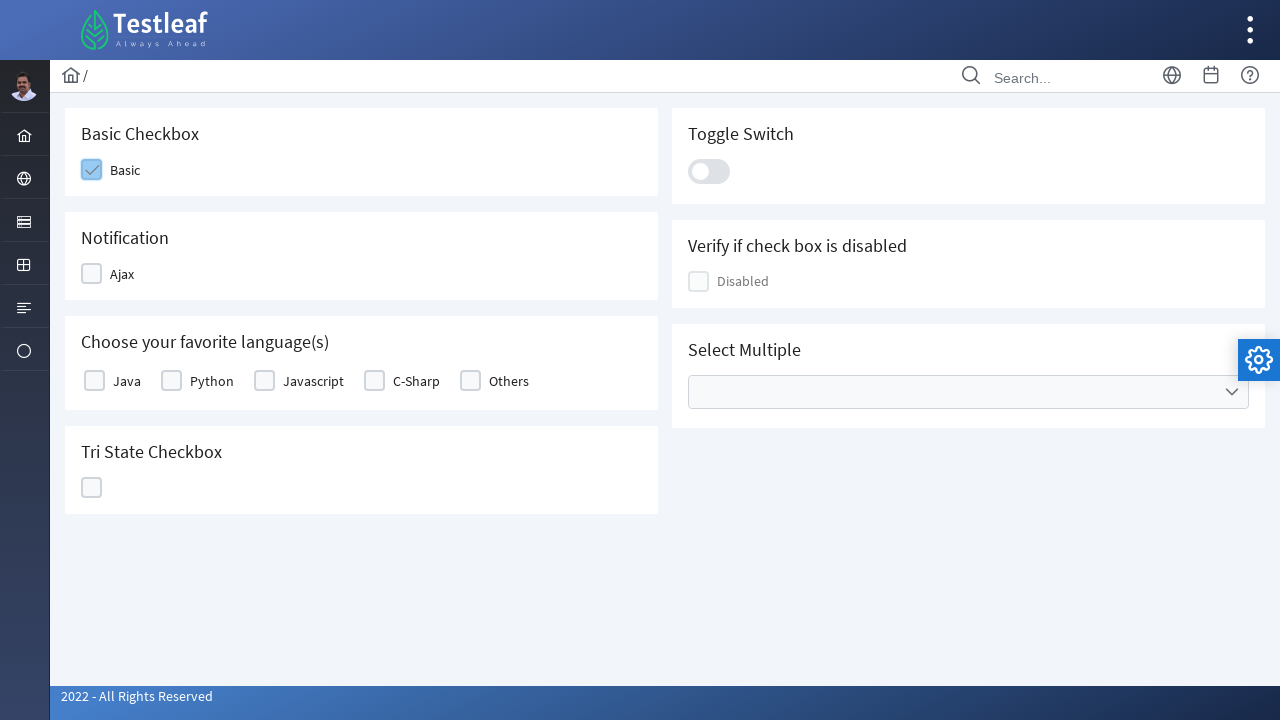

Clicked notification checkbox at (92, 274) on xpath=//input[@id='j_idt87:j_idt91_input']/following::div[1]
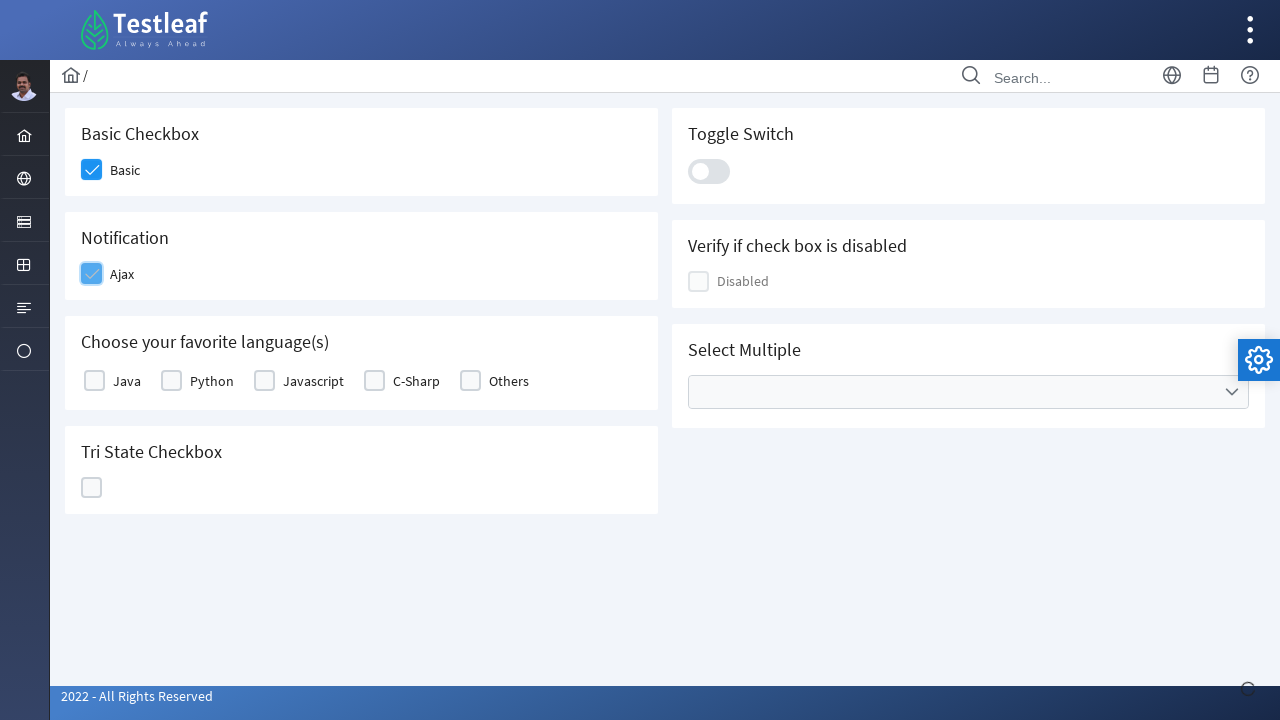

Selected favorite language checkbox at (94, 381) on xpath=//input[@id='j_idt87:basic:0']/following::div[1]
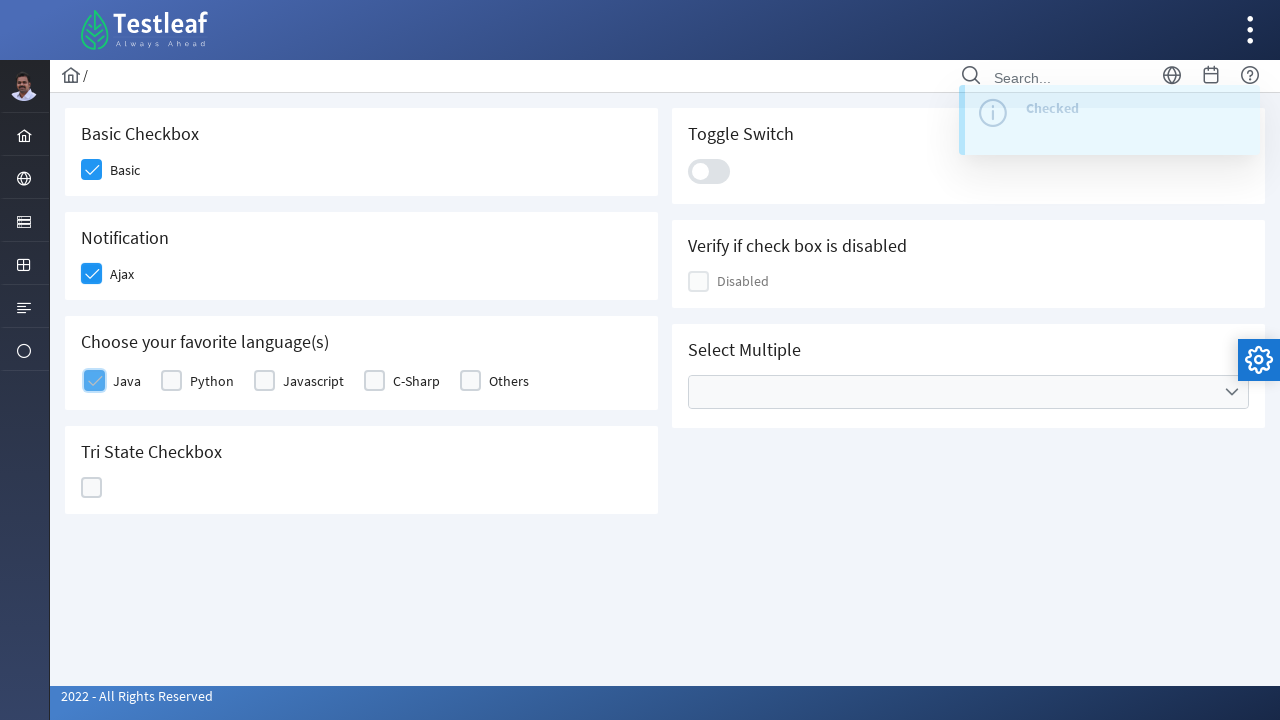

Clicked tri-state checkbox (first click) at (92, 488) on xpath=//input[@id='j_idt87:ajaxTriState_input']/following::div[1]
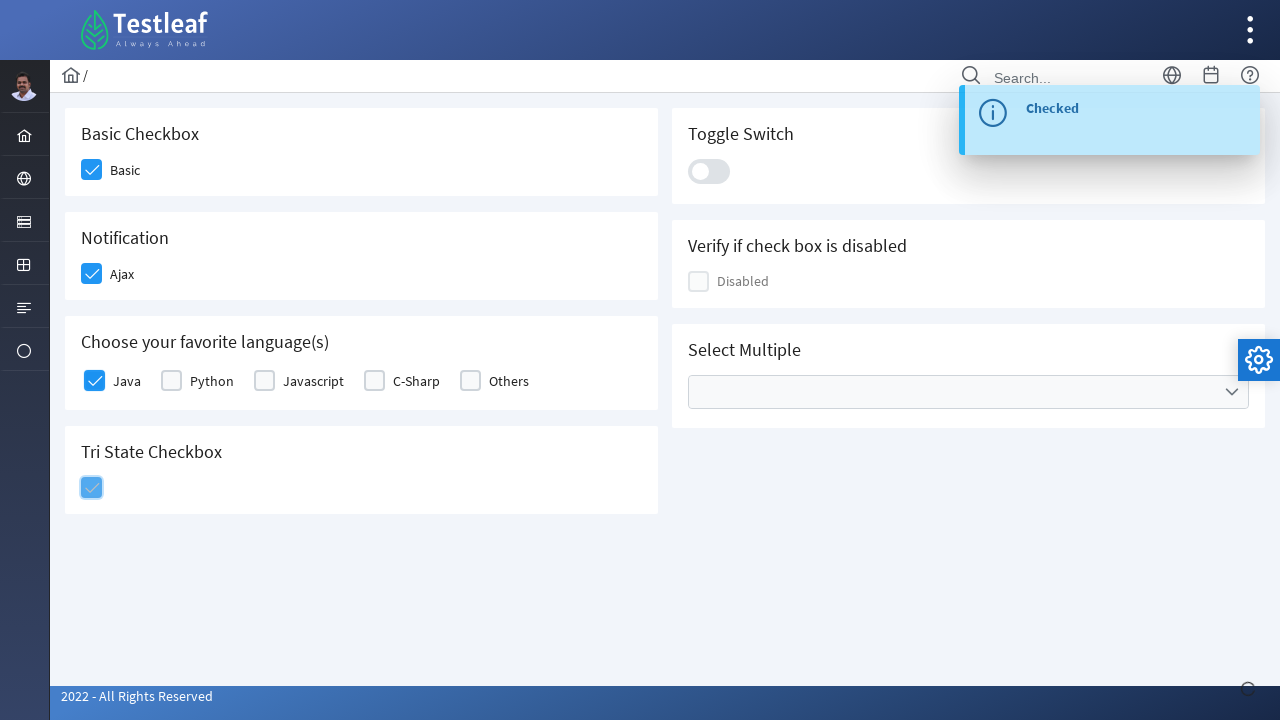

Clicked tri-state checkbox (second click to cycle states) at (92, 488) on xpath=//input[@id='j_idt87:ajaxTriState_input']/following::div[1]
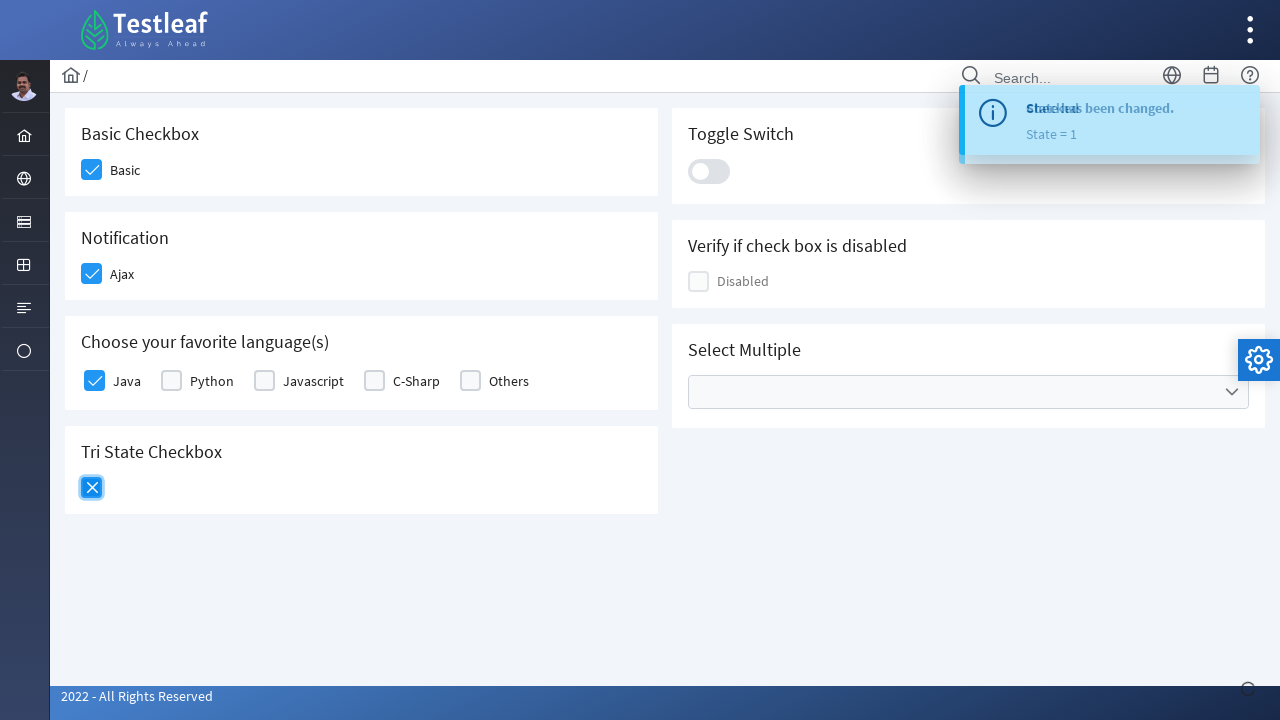

Toggled switch at (709, 171) on xpath=//input[@id='j_idt87:j_idt100_input']/following::div[1]
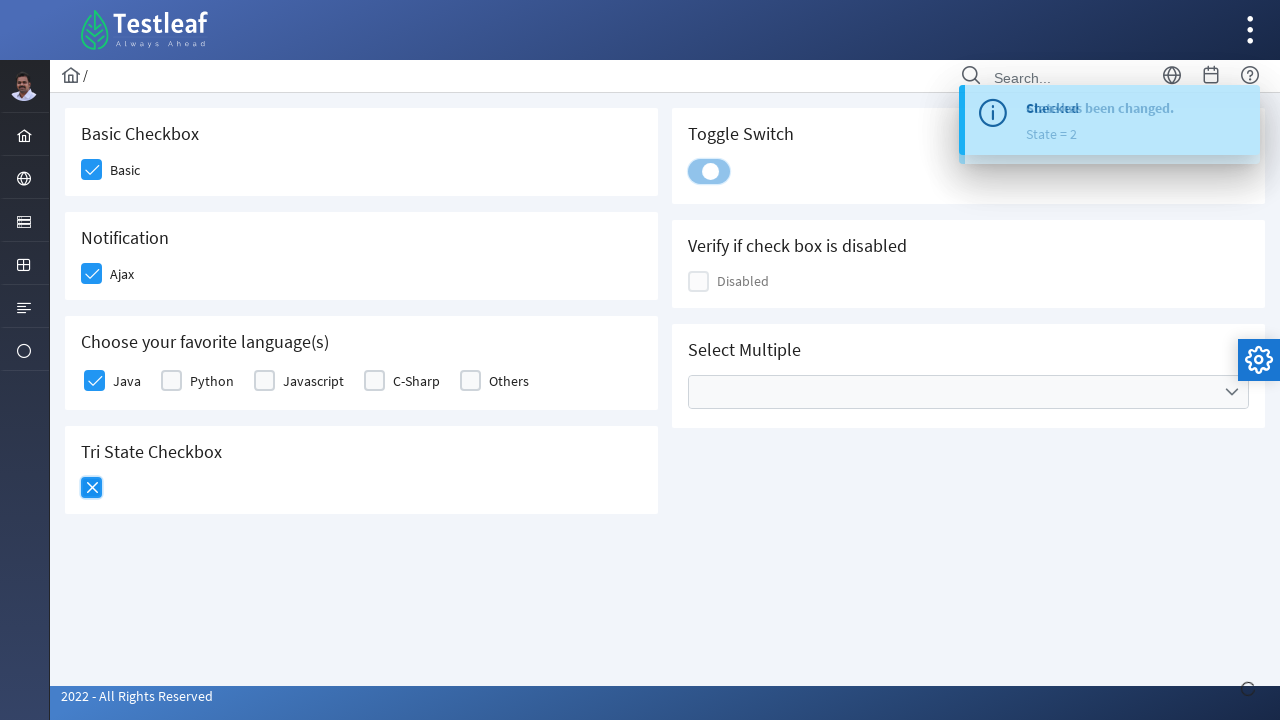

Verified checkbox enabled state: False
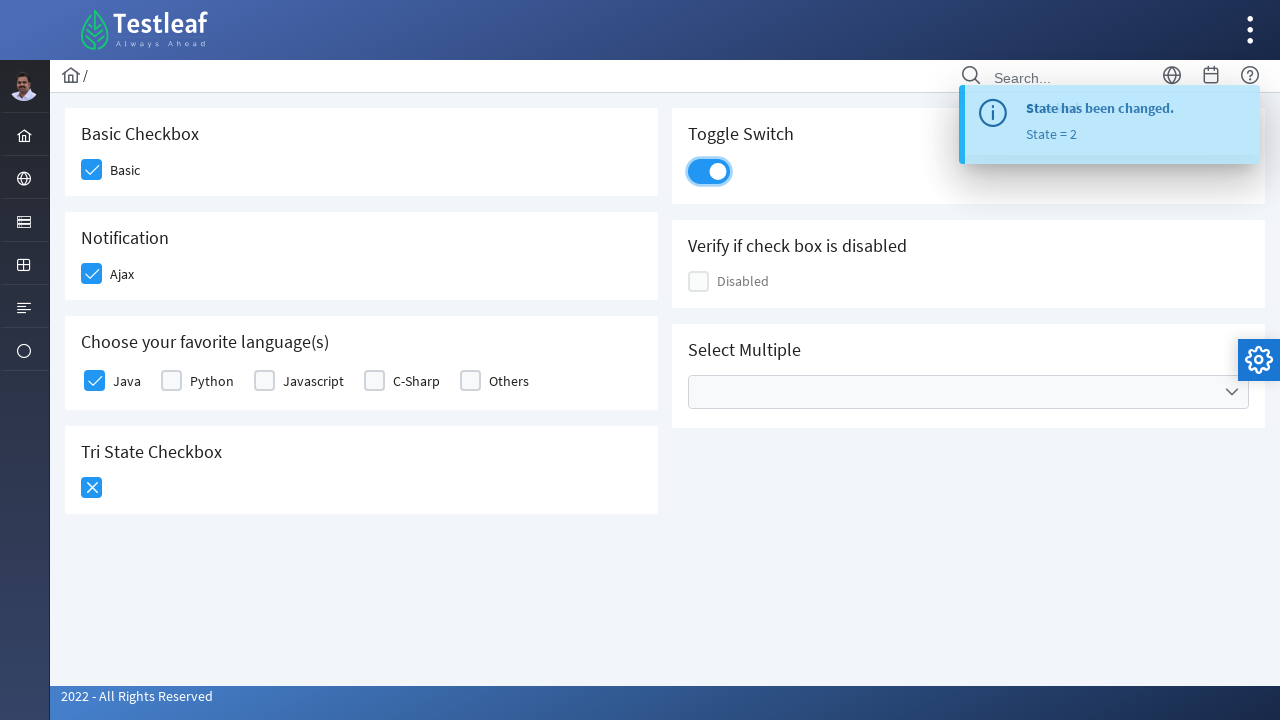

Opened multi-select dropdown at (968, 392) on xpath=//div[contains(@class,'ui-selectcheckboxmenu-multiple')]
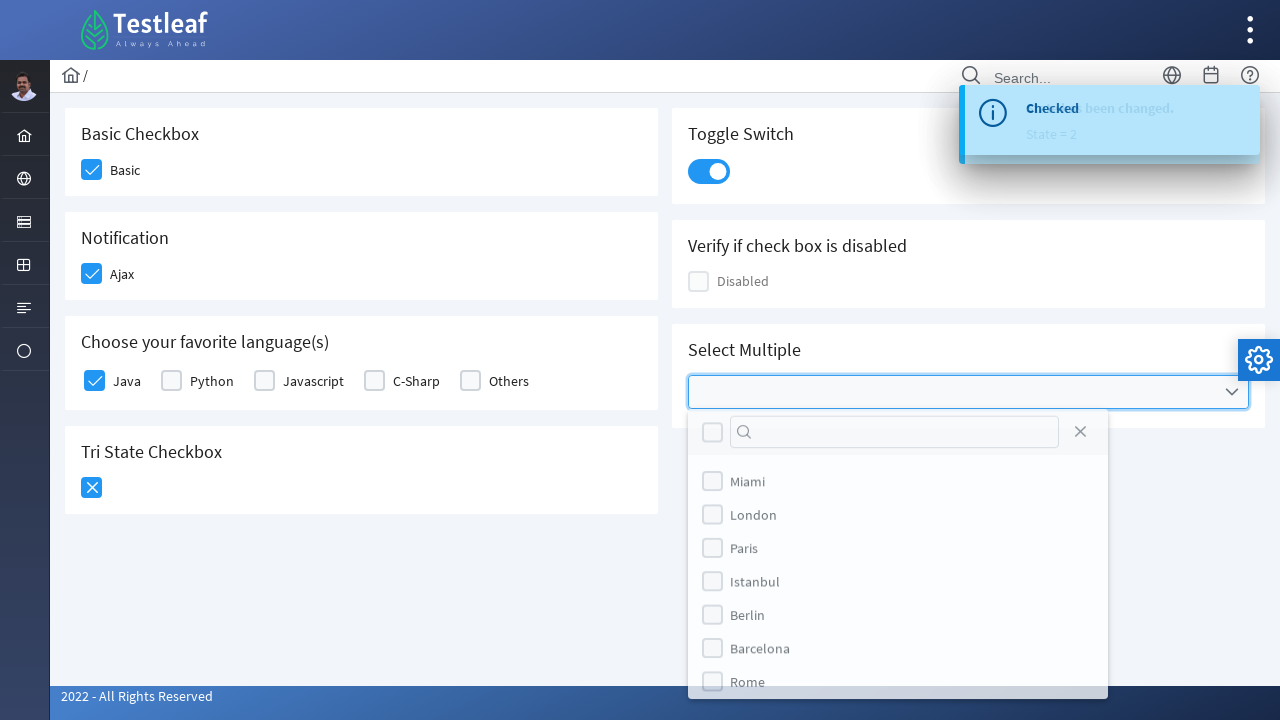

Filled search field with 'Paris' on //div[@class='ui-selectcheckboxmenu-filter-container']/input
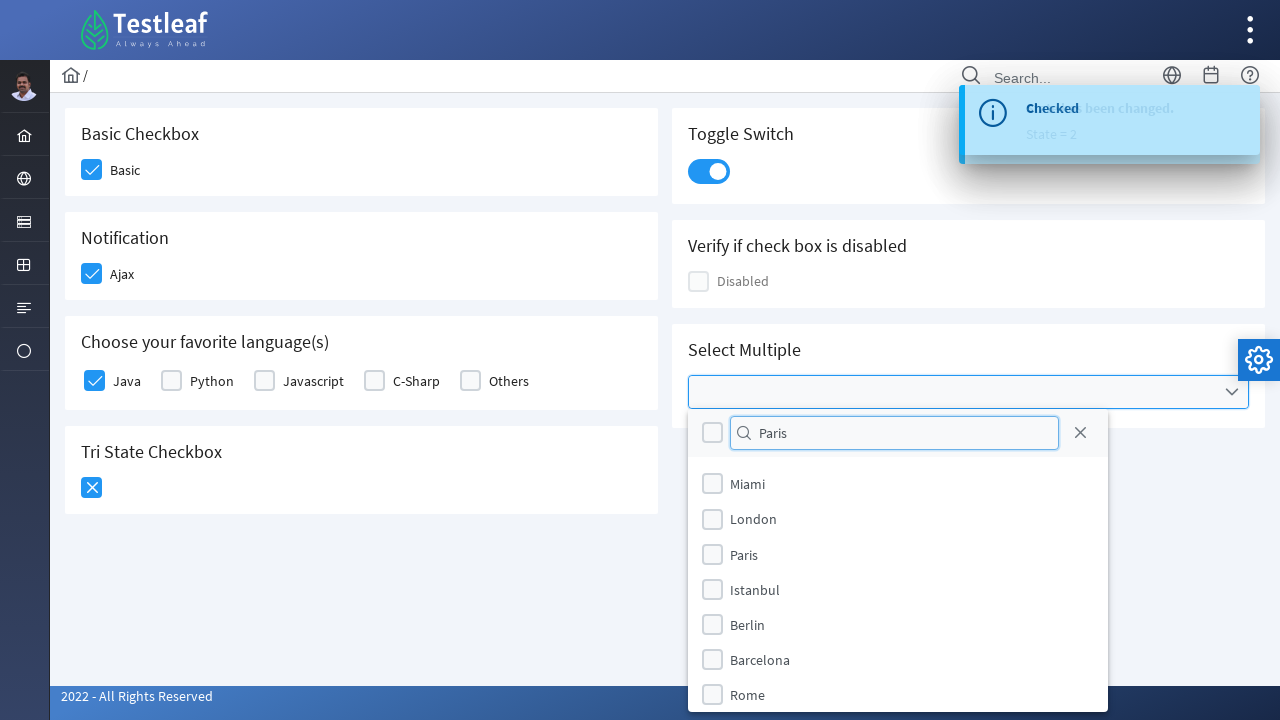

Selected Paris option at (712, 433) on xpath=//input[@aria-label='Select All']/following::div[1]
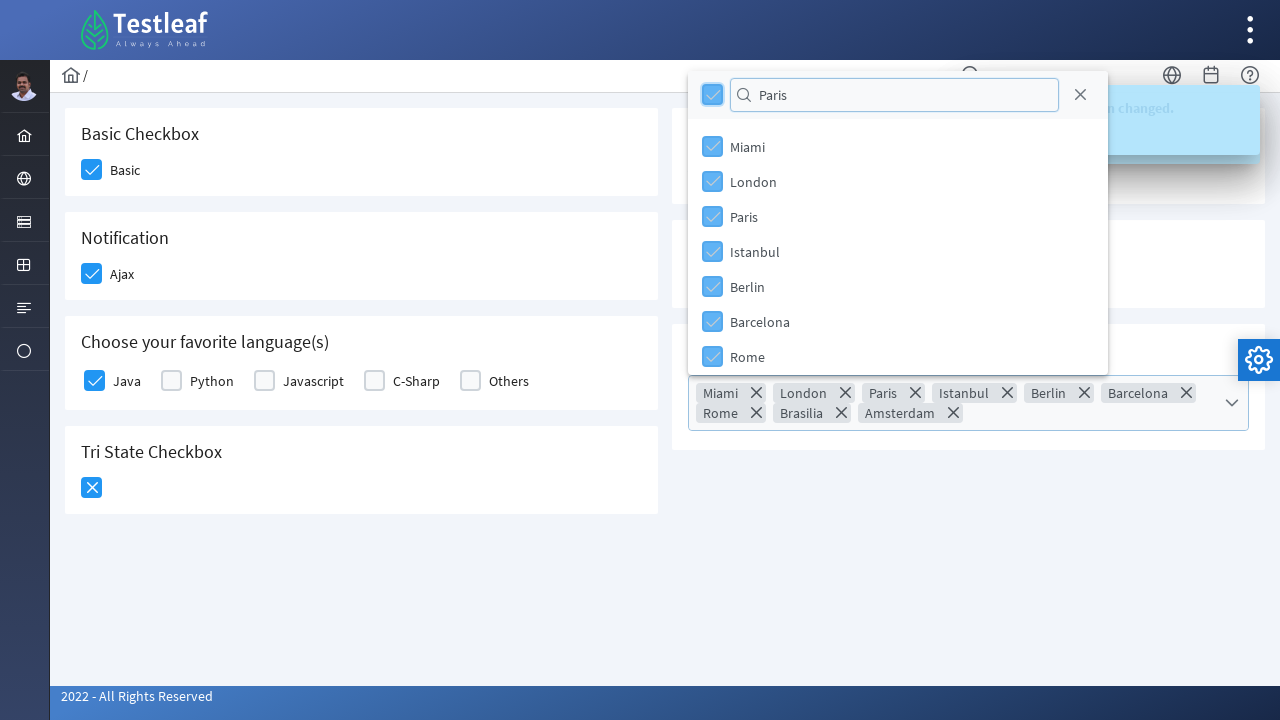

Cleared search field on xpath=//div[@class='ui-selectcheckboxmenu-filter-container']/input
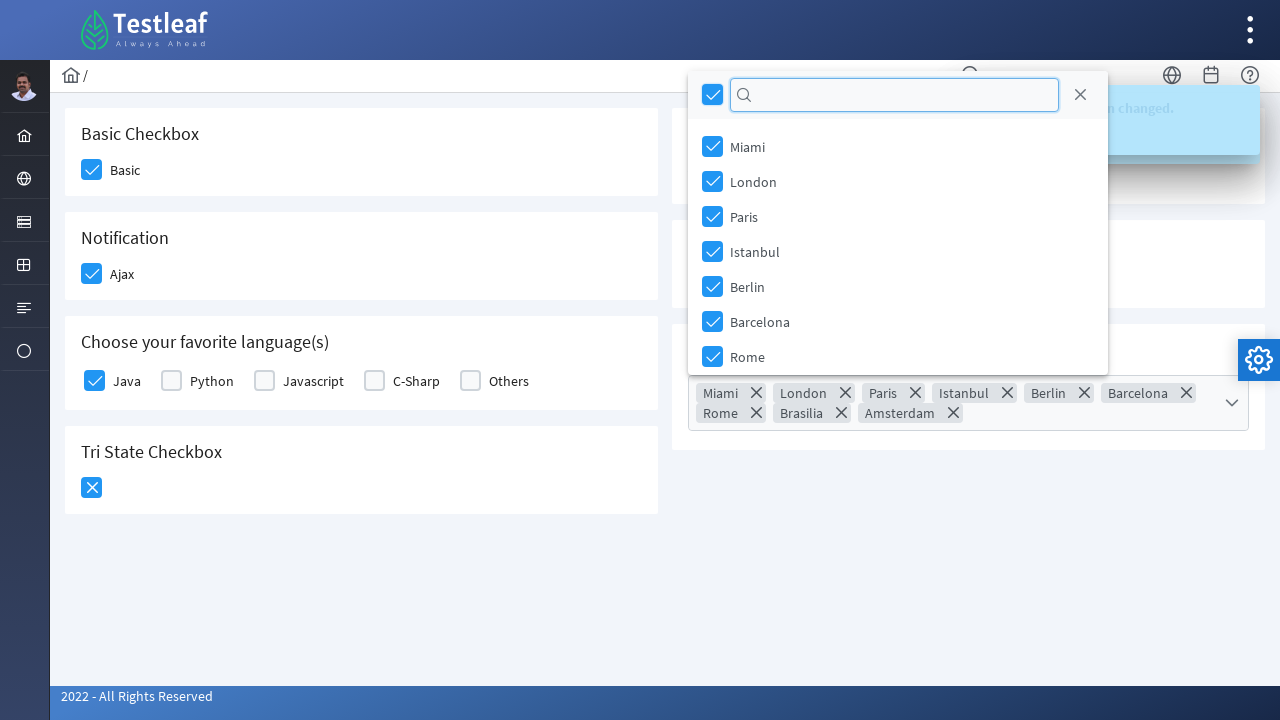

Filled search field with 'London' on //div[@class='ui-selectcheckboxmenu-filter-container']/input
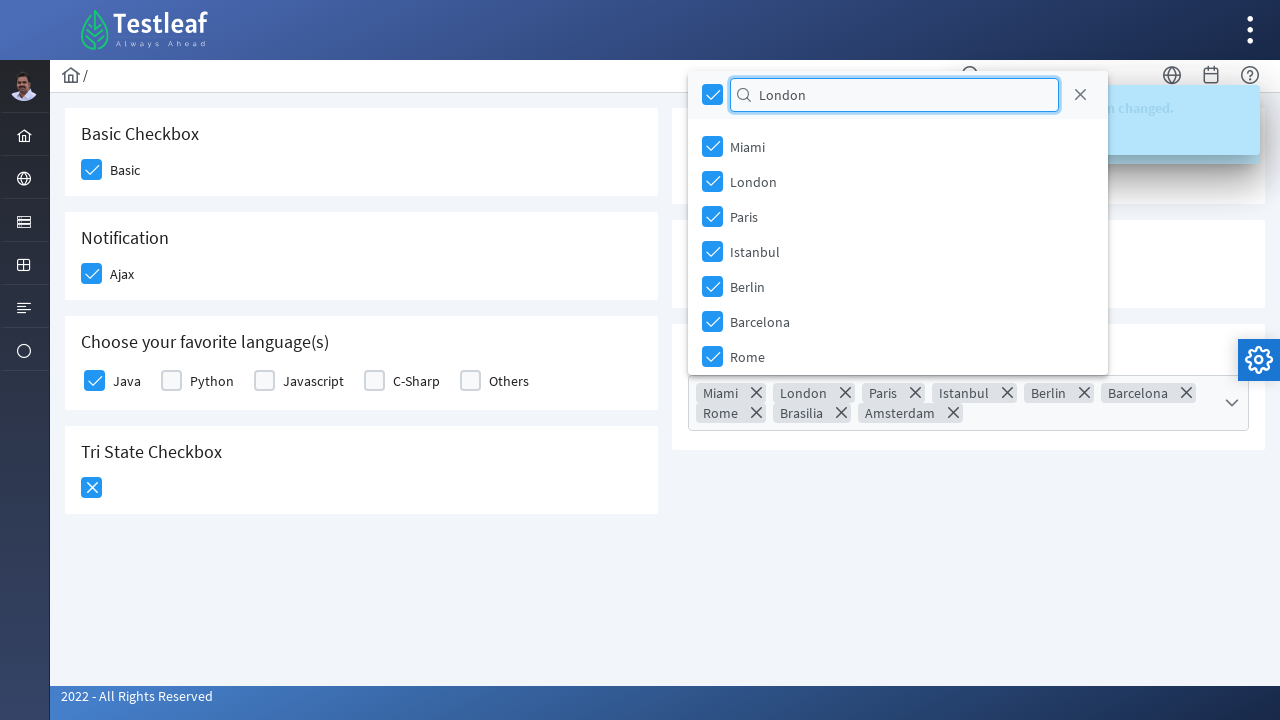

Selected London option at (712, 95) on xpath=//input[@aria-label='Select All']/following::div[1]
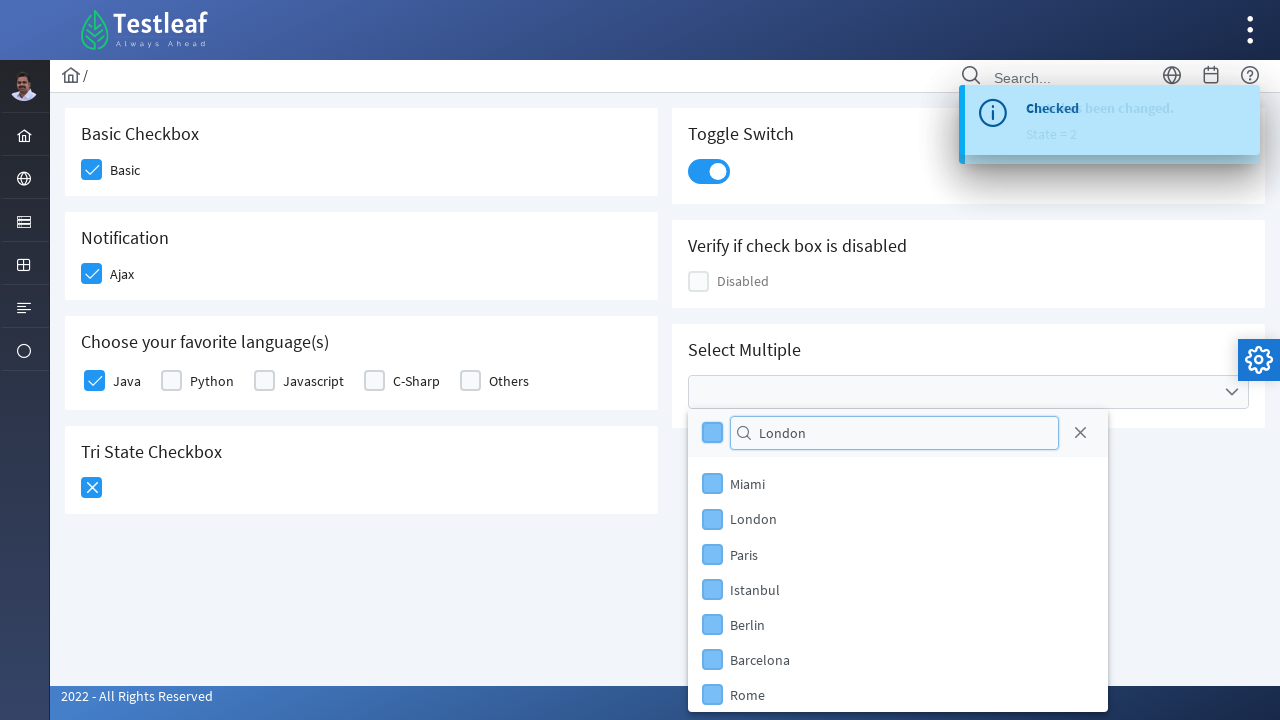

Closed multi-select dropdown panel at (1080, 433) on xpath=//a[@aria-label='Close']
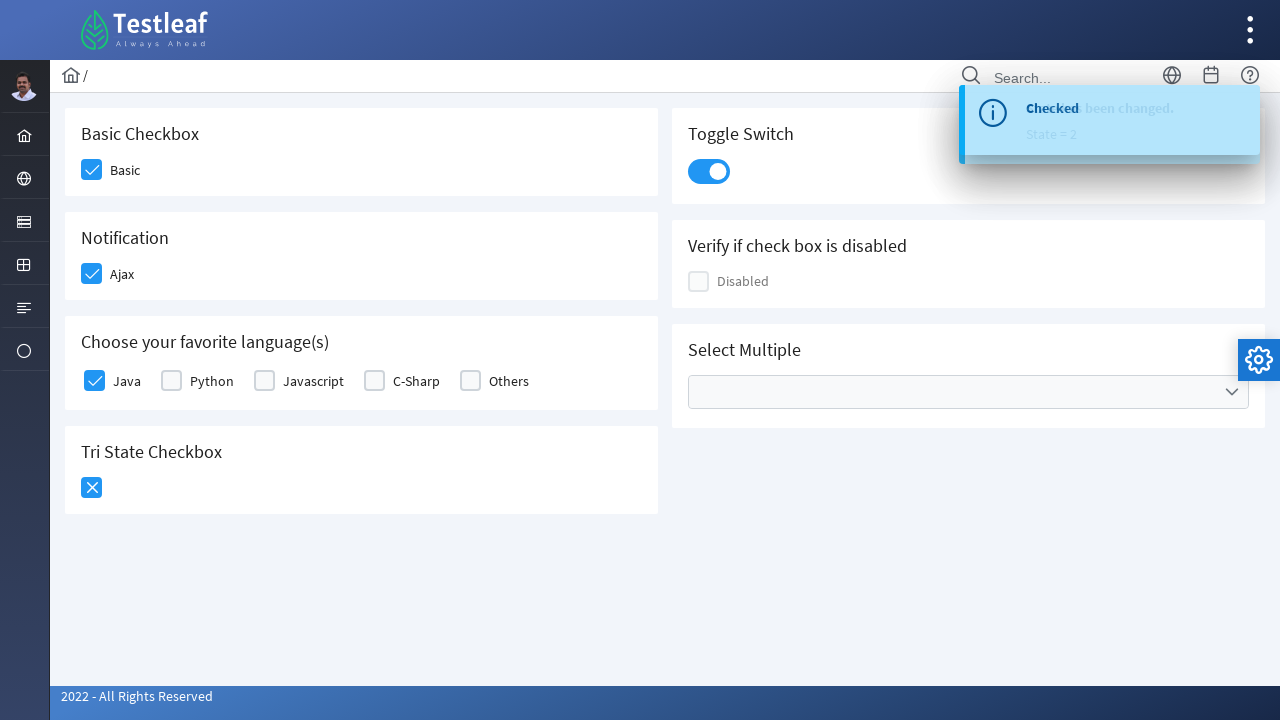

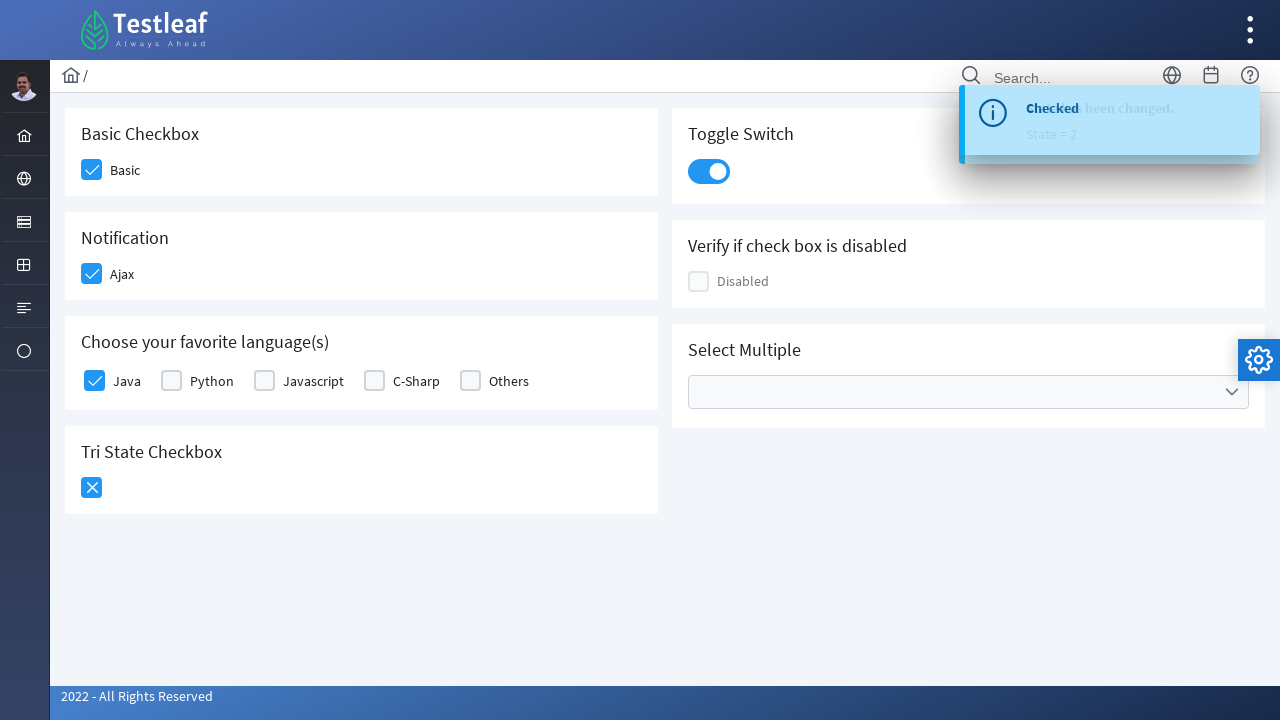